Tests table sorting functionality by clicking on the vegetable/fruit name column header and verifying that the data is properly sorted

Starting URL: https://rahulshettyacademy.com/seleniumPractise/#/offers

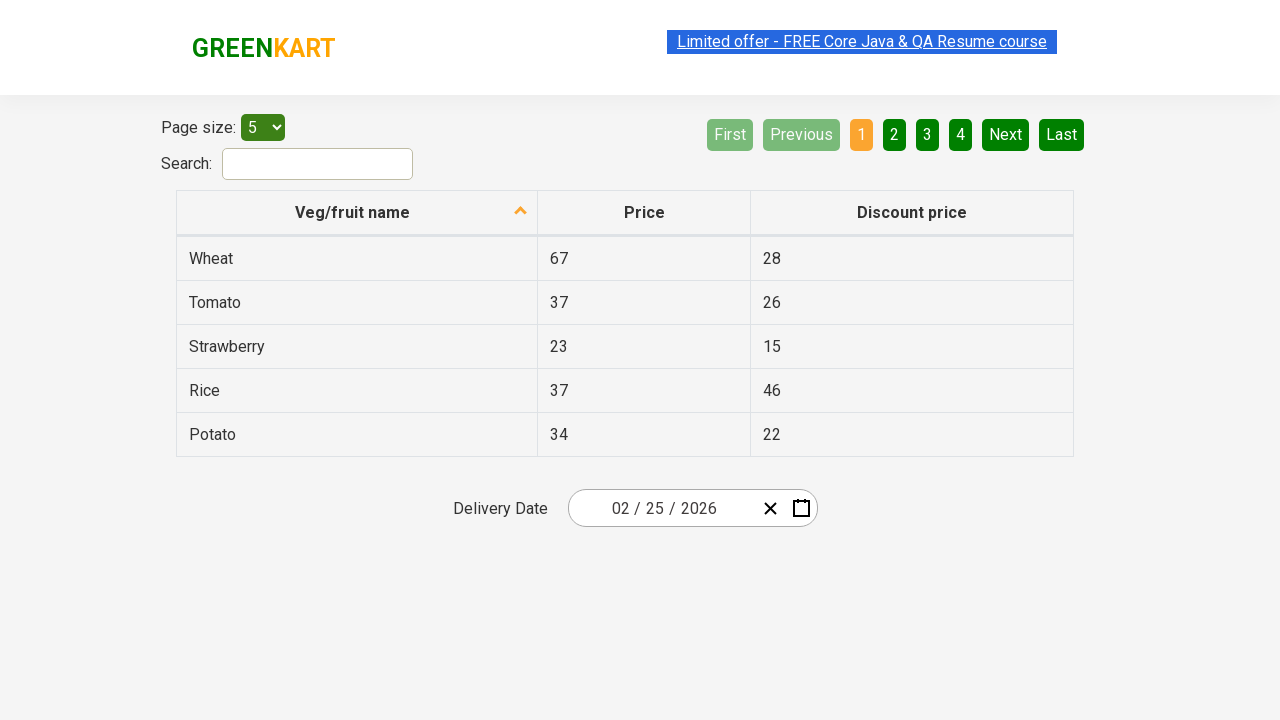

Clicked on 'Veg/fruit name' column header to sort table at (353, 212) on xpath=//span[text()='Veg/fruit name']
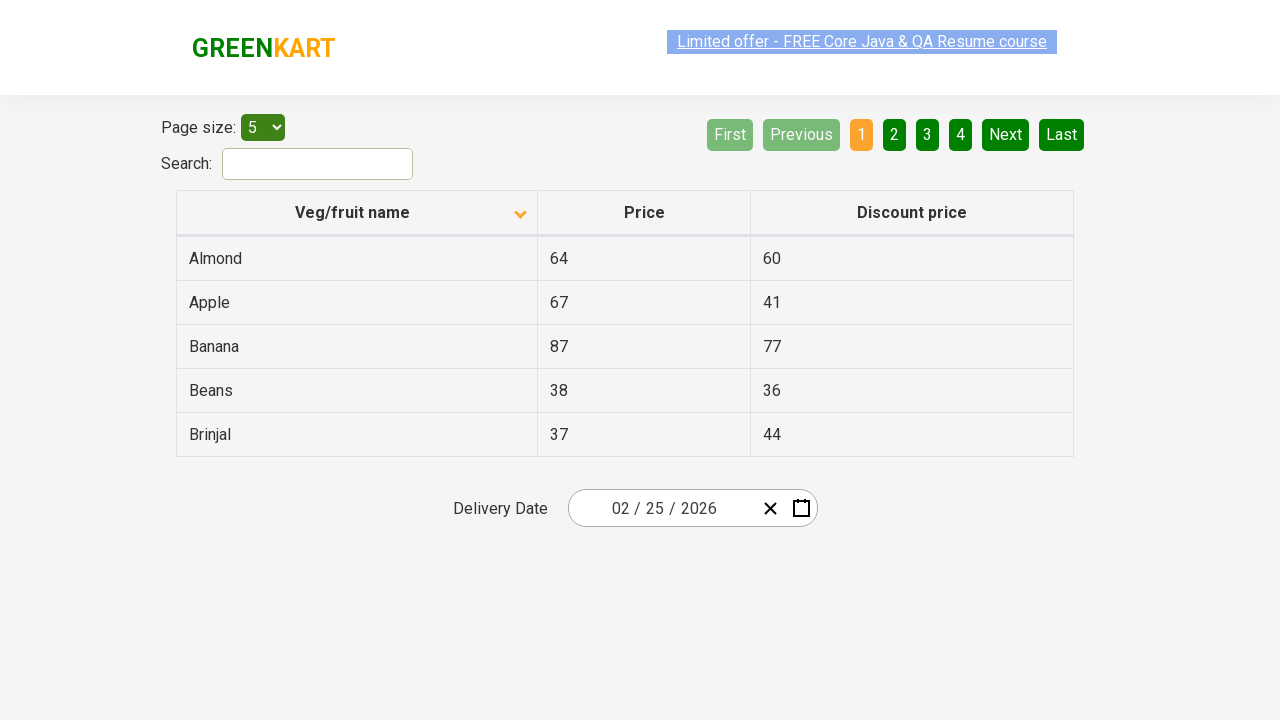

Table sorted and first column cells loaded
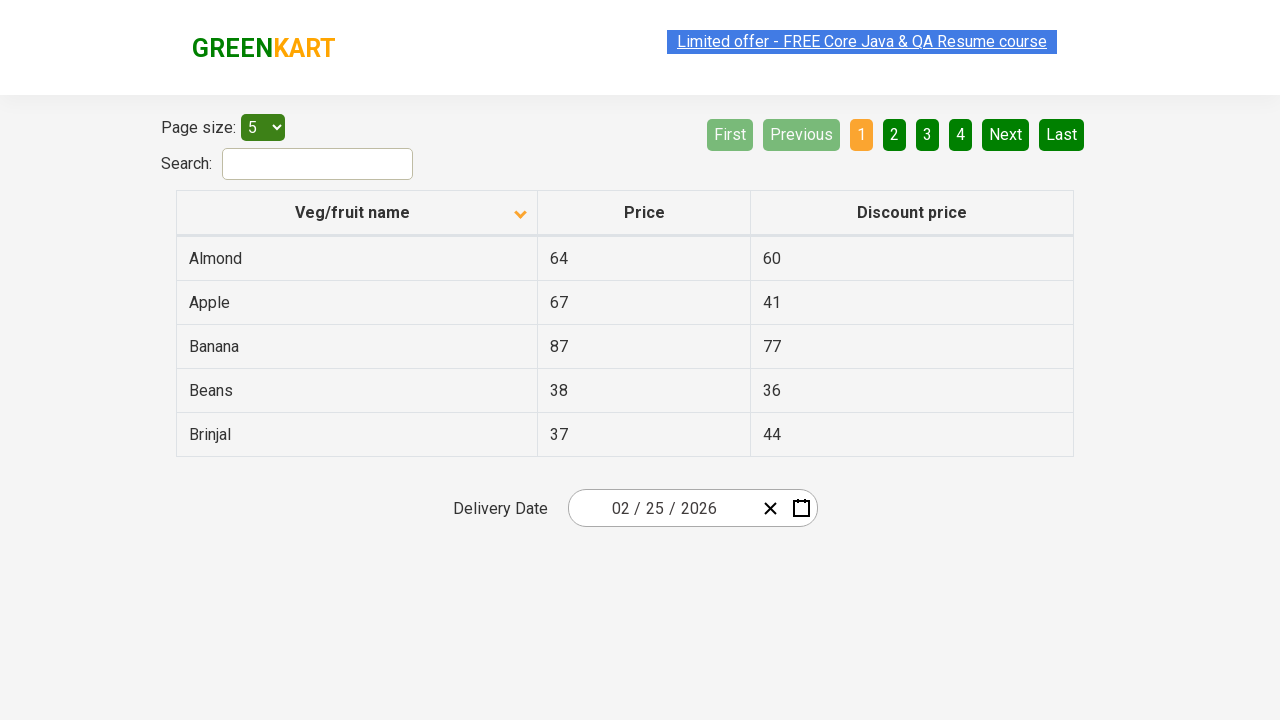

Retrieved all vegetable/fruit name elements from table
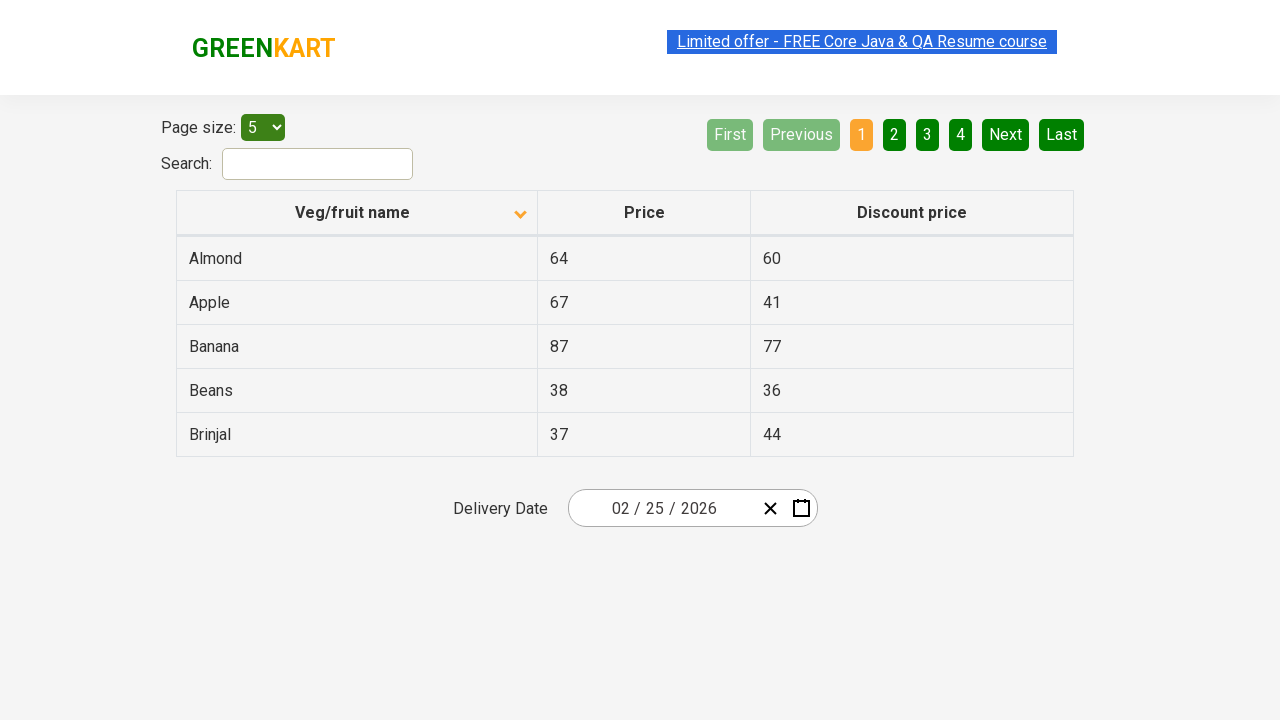

Extracted 5 vegetable/fruit names from table
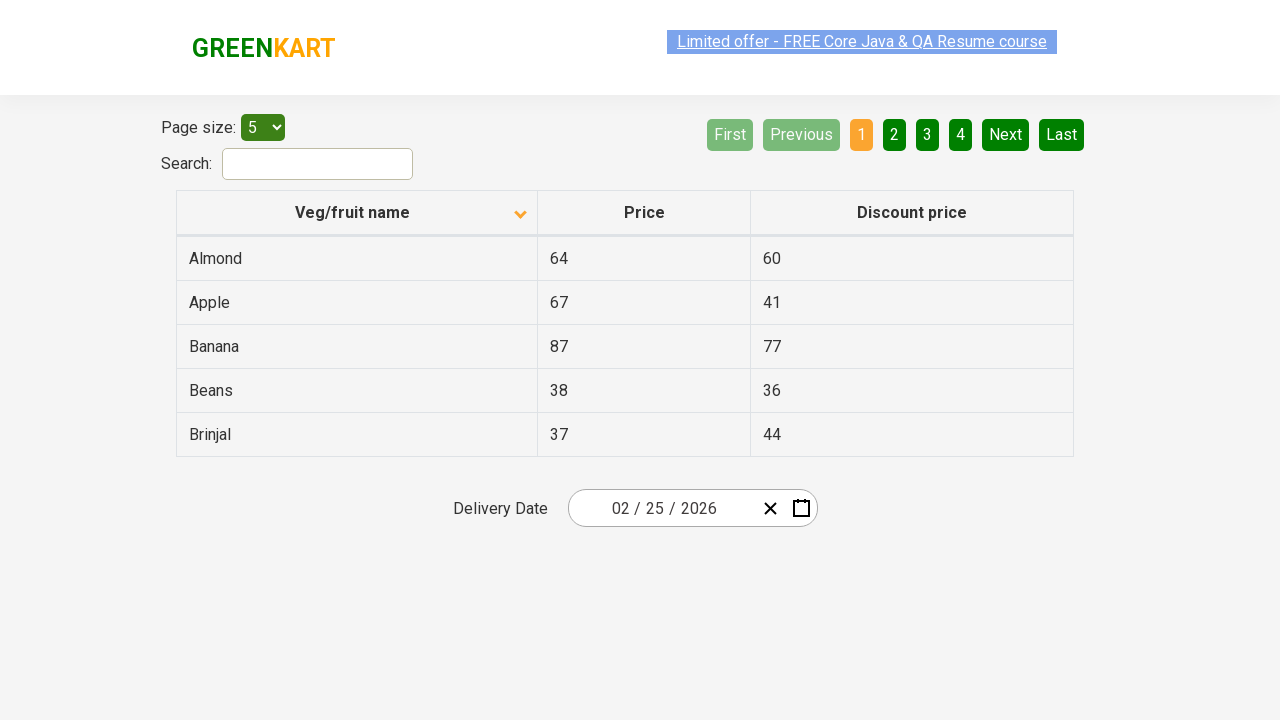

Created expected sorted list for comparison
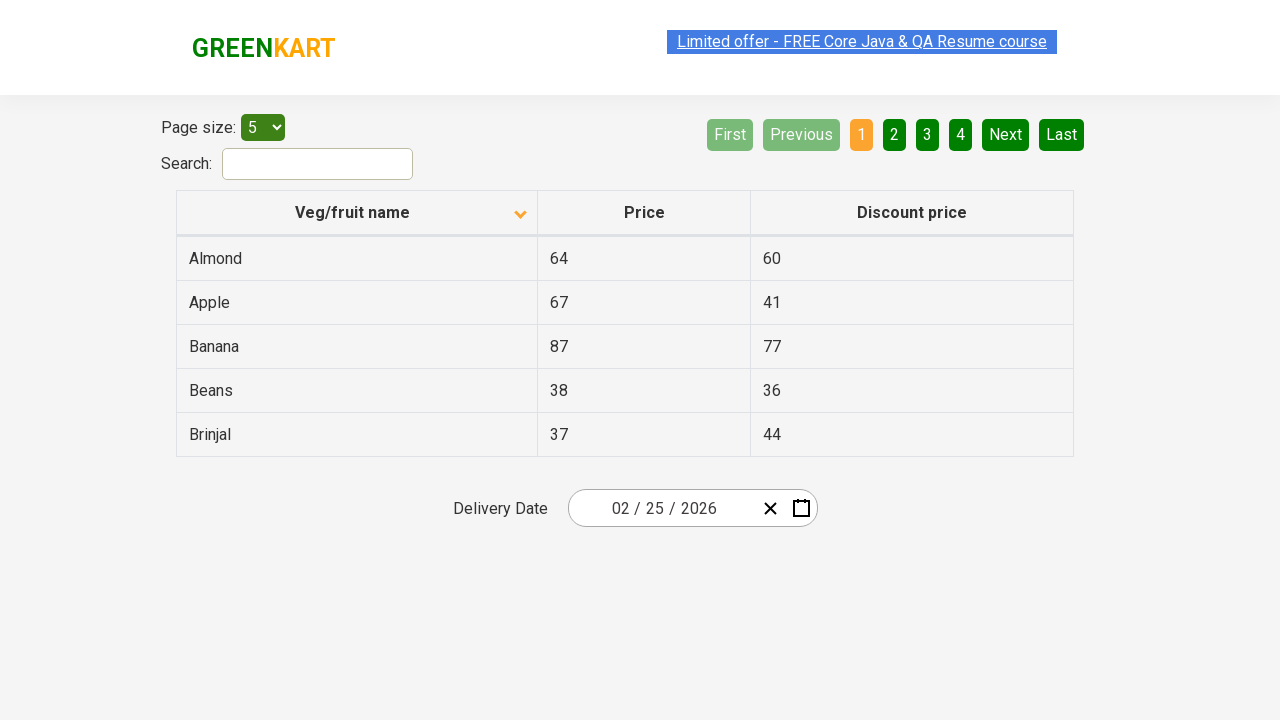

Verified that table is properly sorted alphabetically
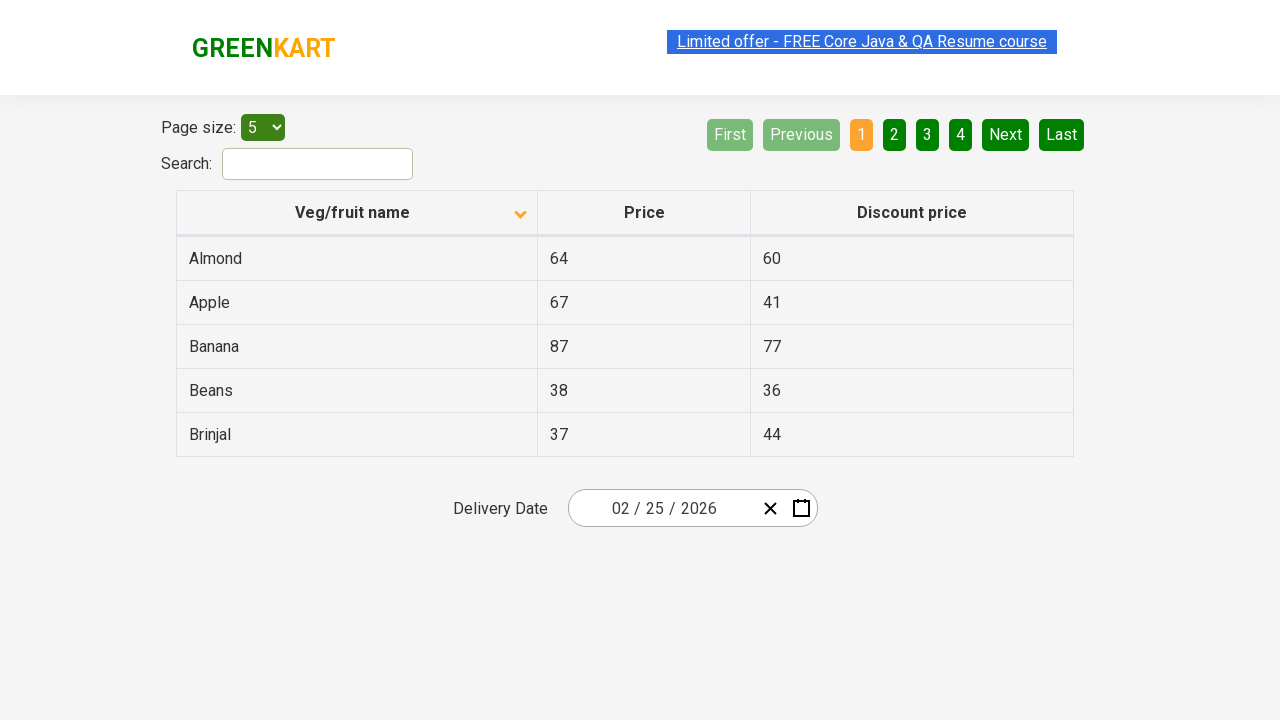

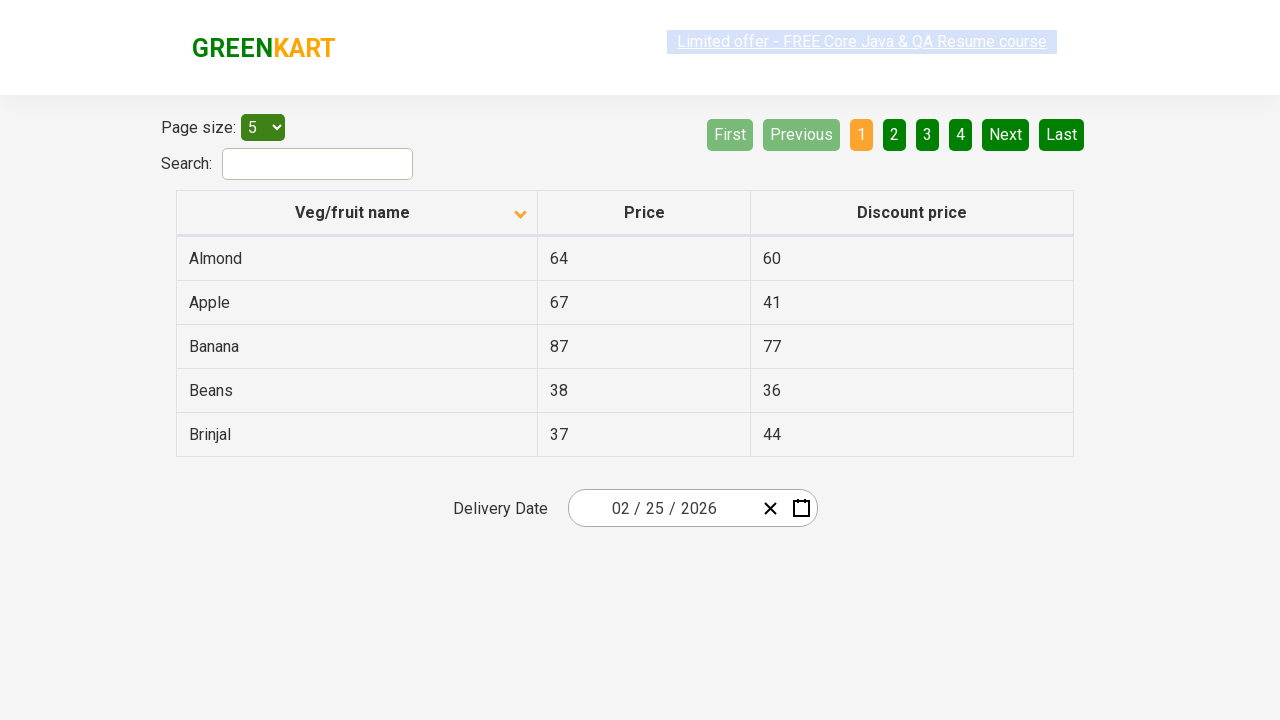